Tests the Python.org website by navigating to it, verifying the page title contains "Python", finding the search box, entering a search query for "selenium", and submitting the search.

Starting URL: http://www.python.org

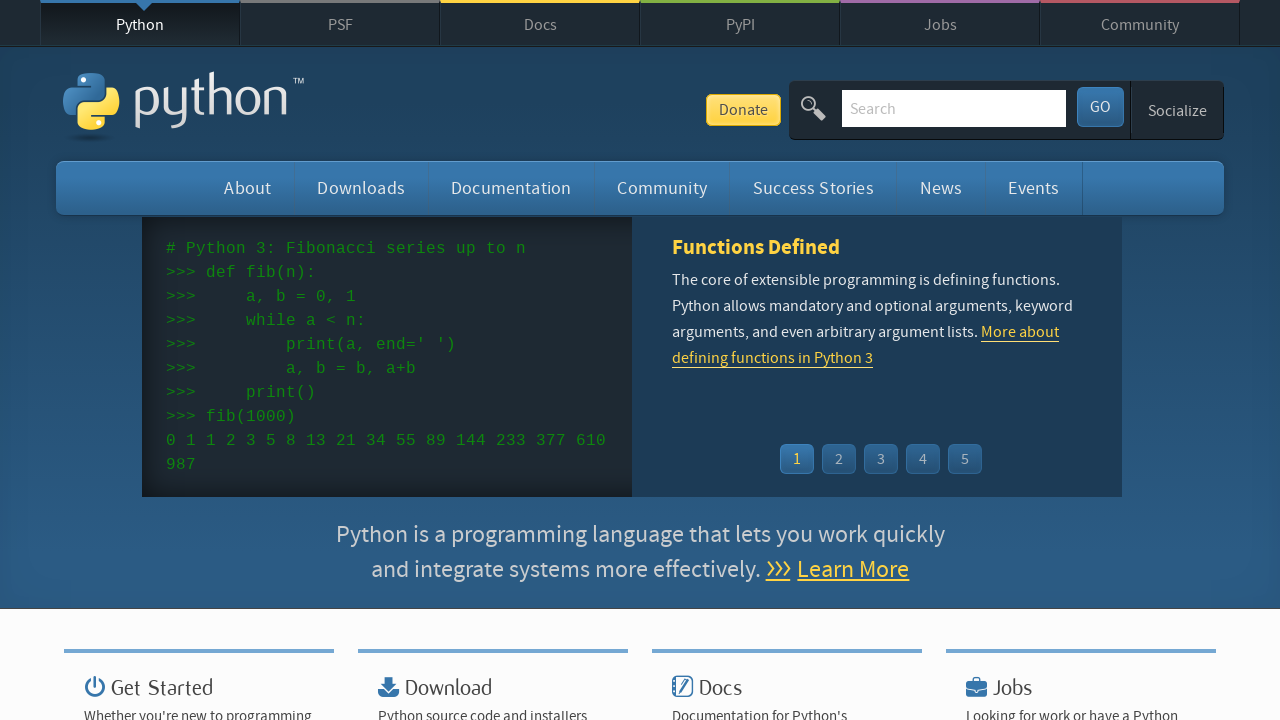

Navigated to http://www.python.org
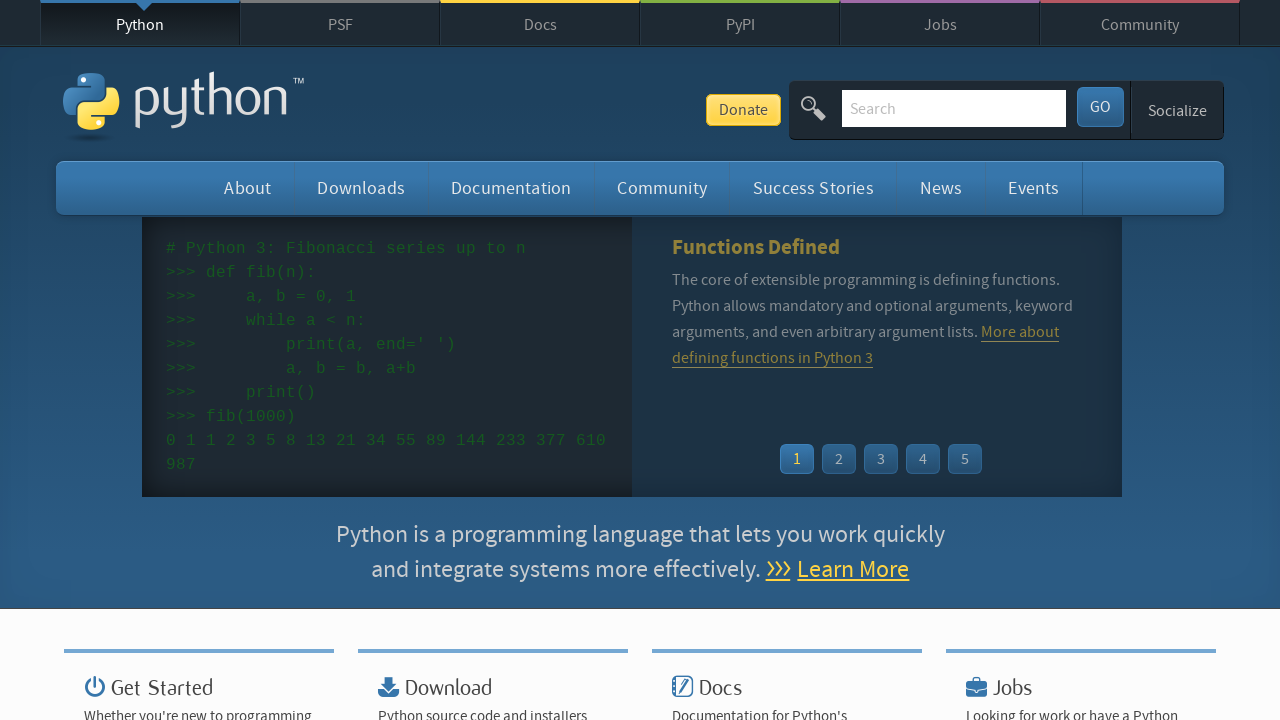

Verified page title contains 'Python'
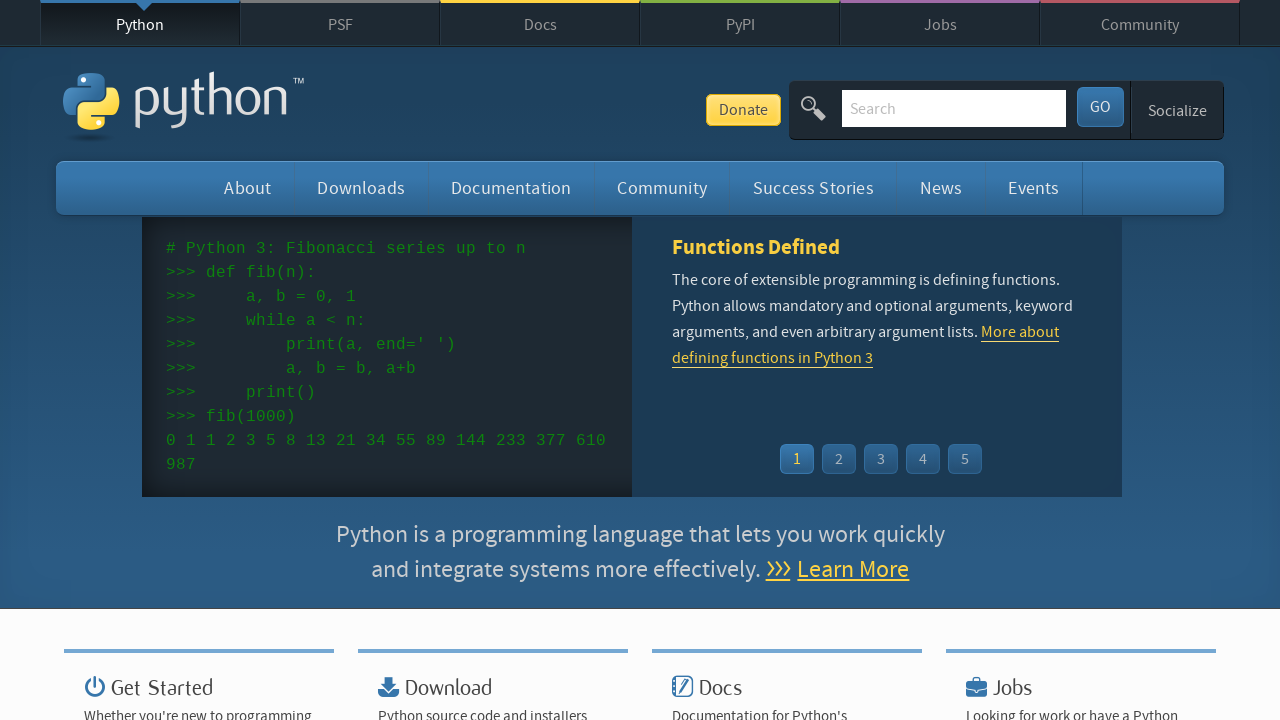

Filled search box with 'selenium' on input[name='q']
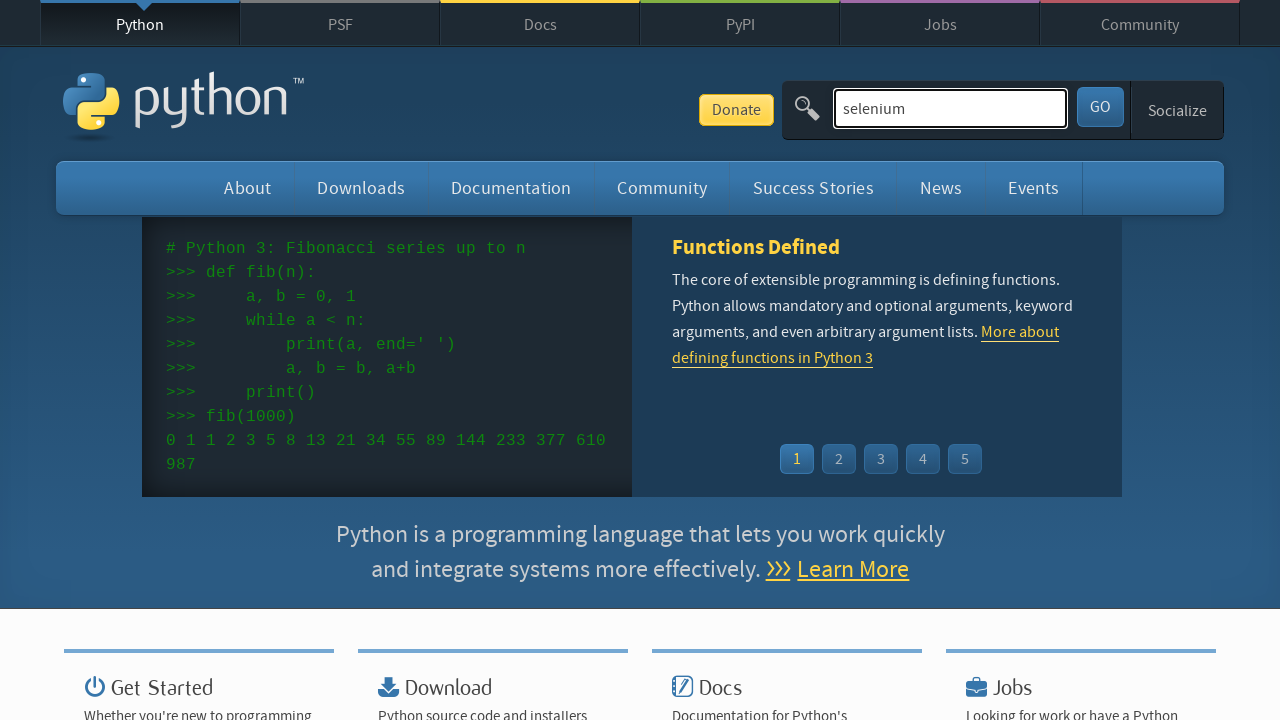

Pressed Enter to submit search for 'selenium' on input[name='q']
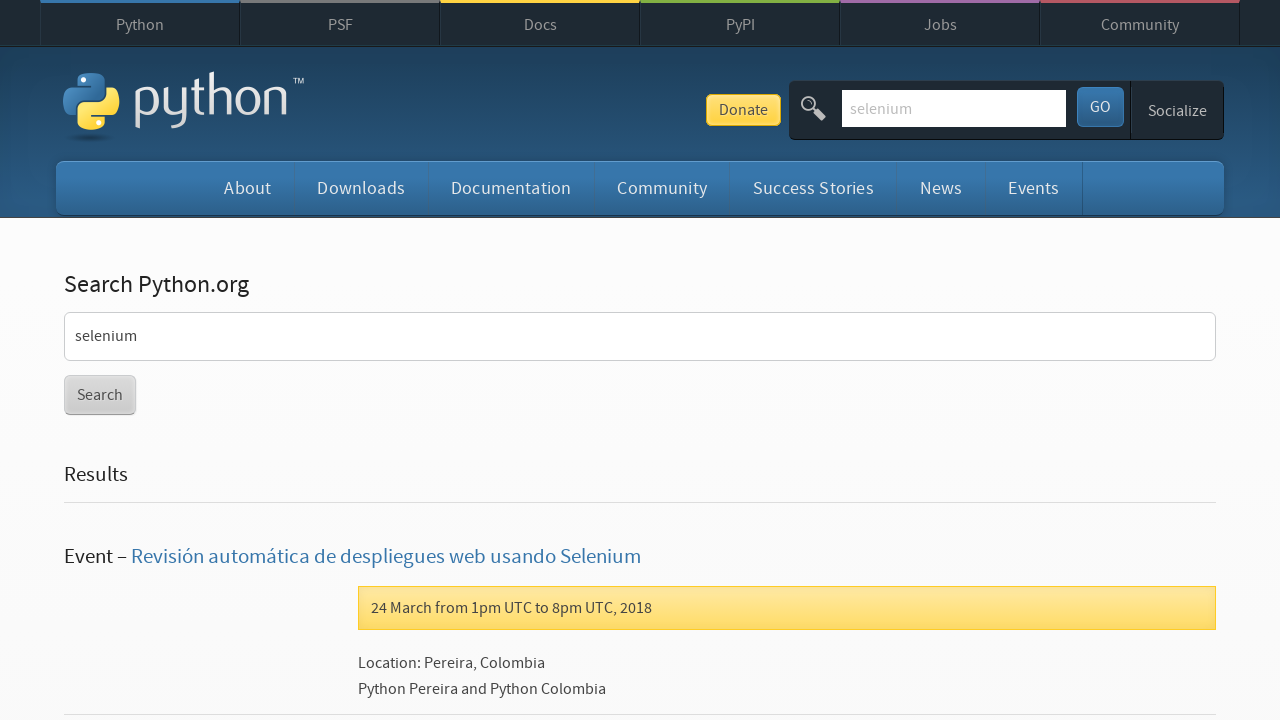

Search results page loaded
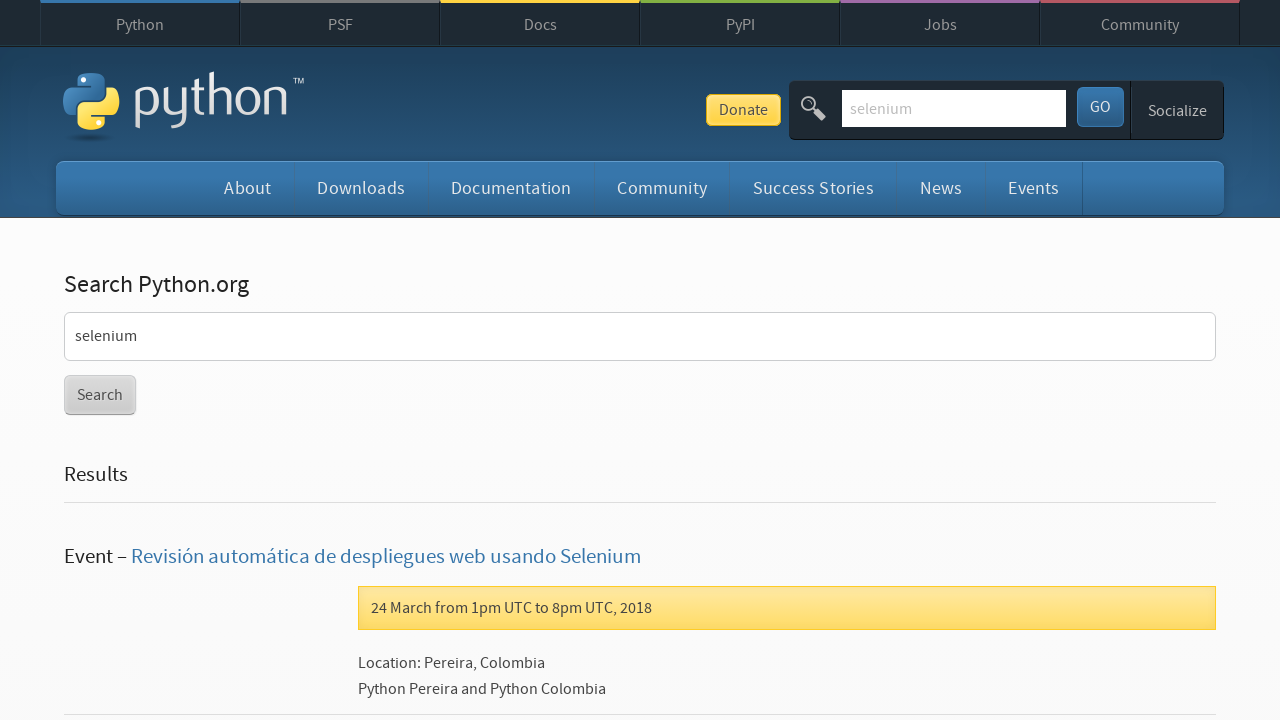

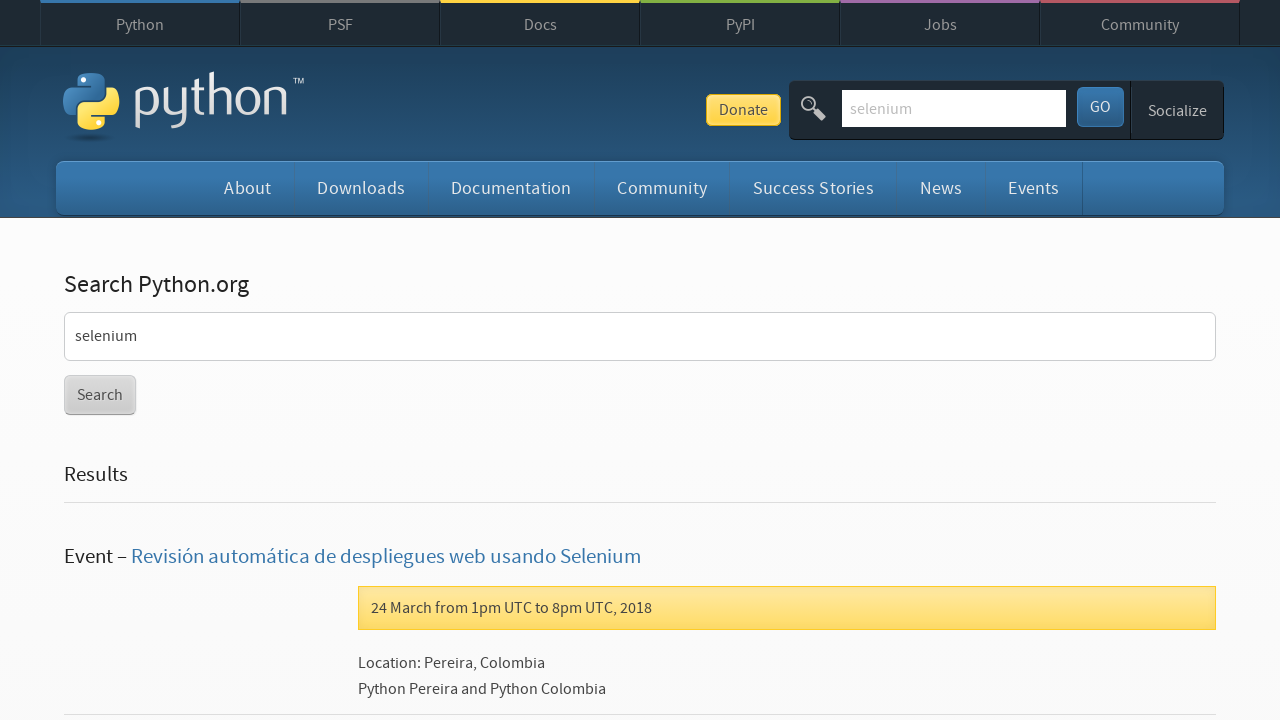